Navigates to a WordPress blog and clicks on the Selenium Driver menu item

Starting URL: https://seleniumatfingertips.wordpress.com/

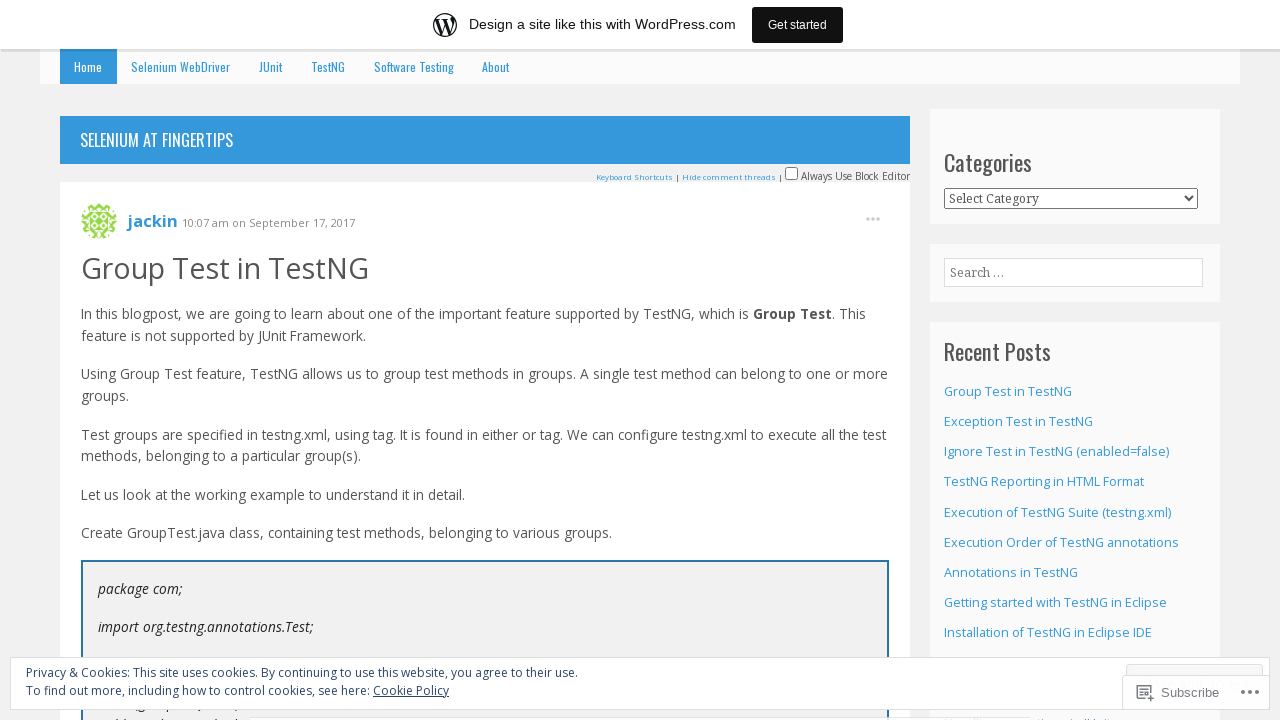

Waited for Selenium Driver menu item to be visible
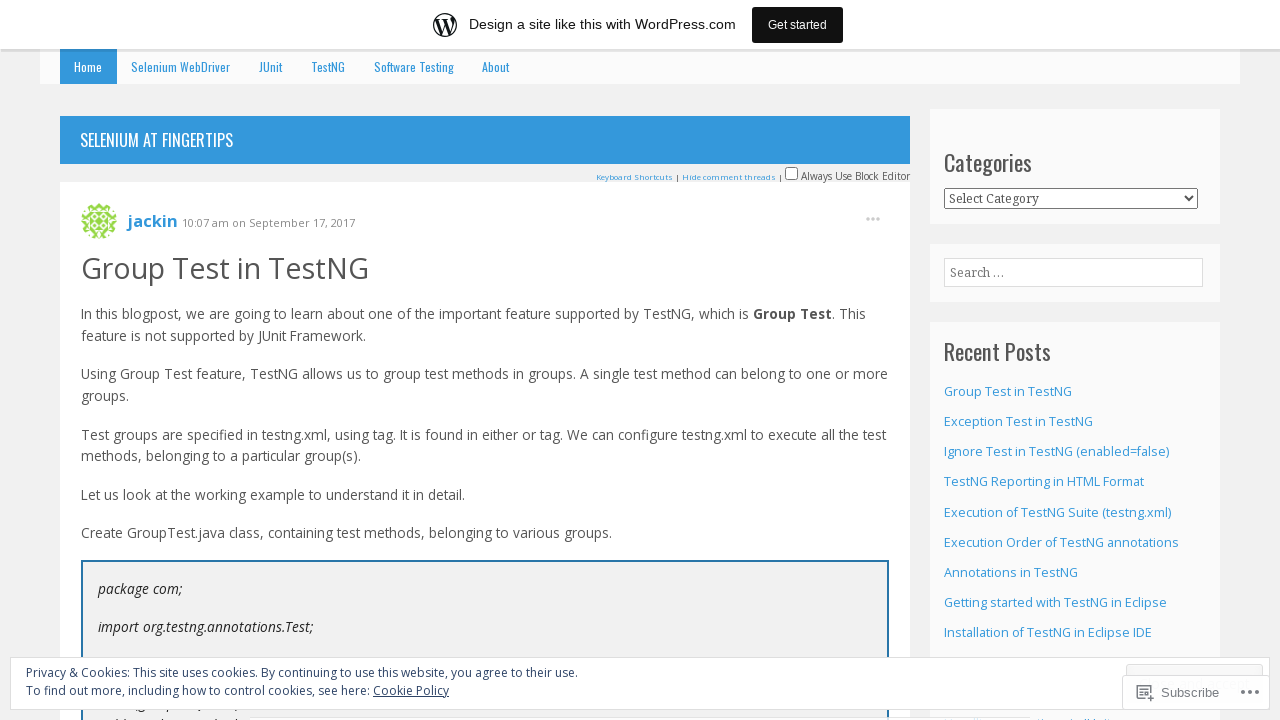

Clicked on Selenium Driver menu item
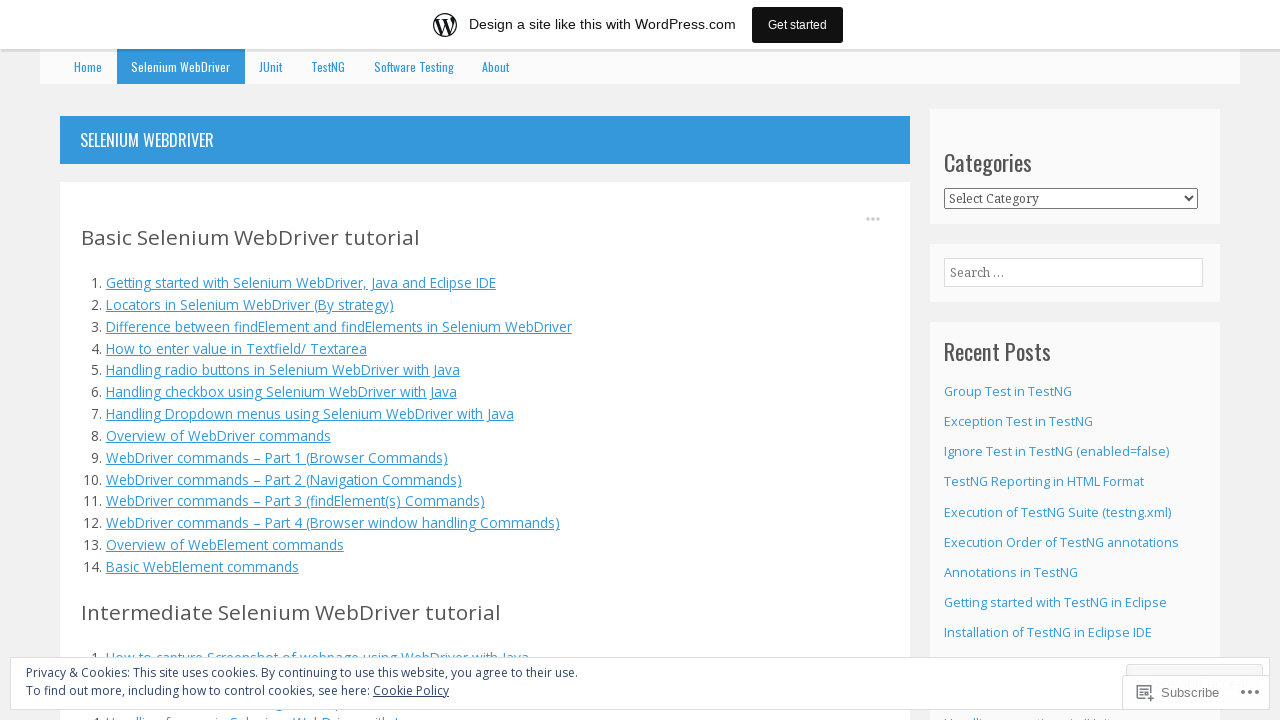

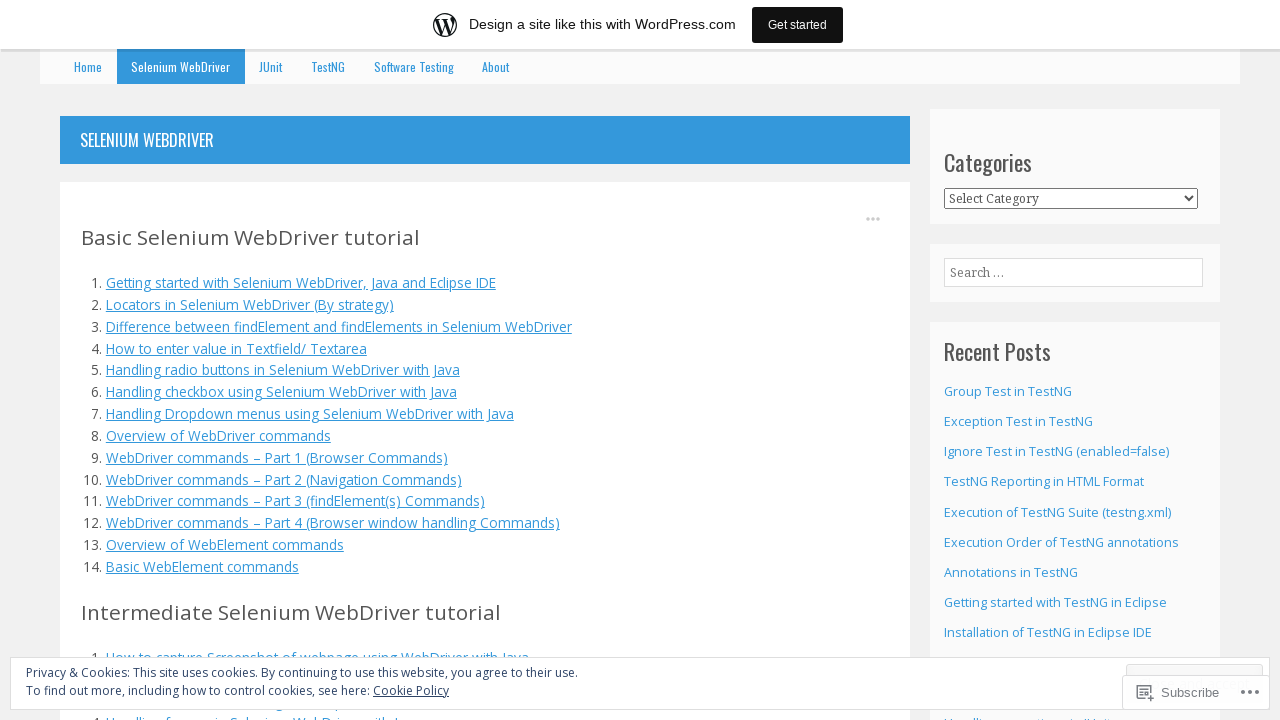